Tests mortgage calculator advanced options by expanding advanced settings and selecting start month and year from dropdown menus

Starting URL: https://mlcalc.com

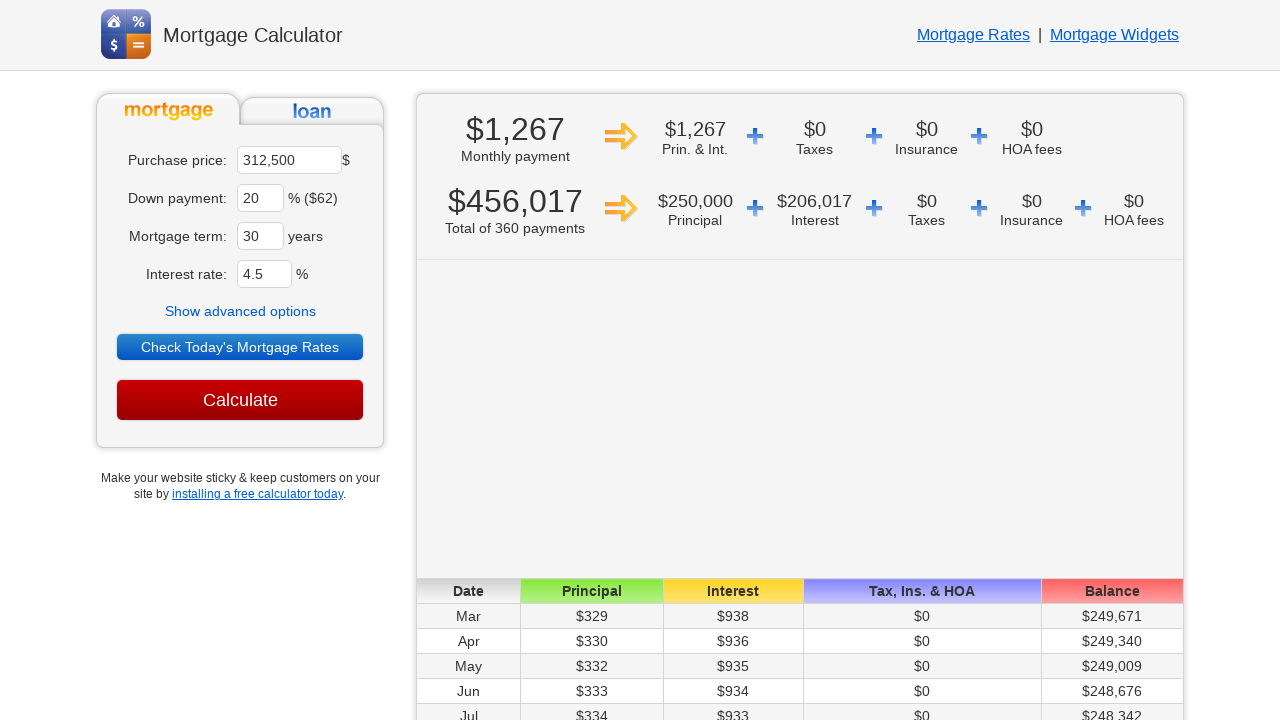

Clicked 'Show advanced options' to expand advanced settings at (240, 311) on text='Show advanced options'
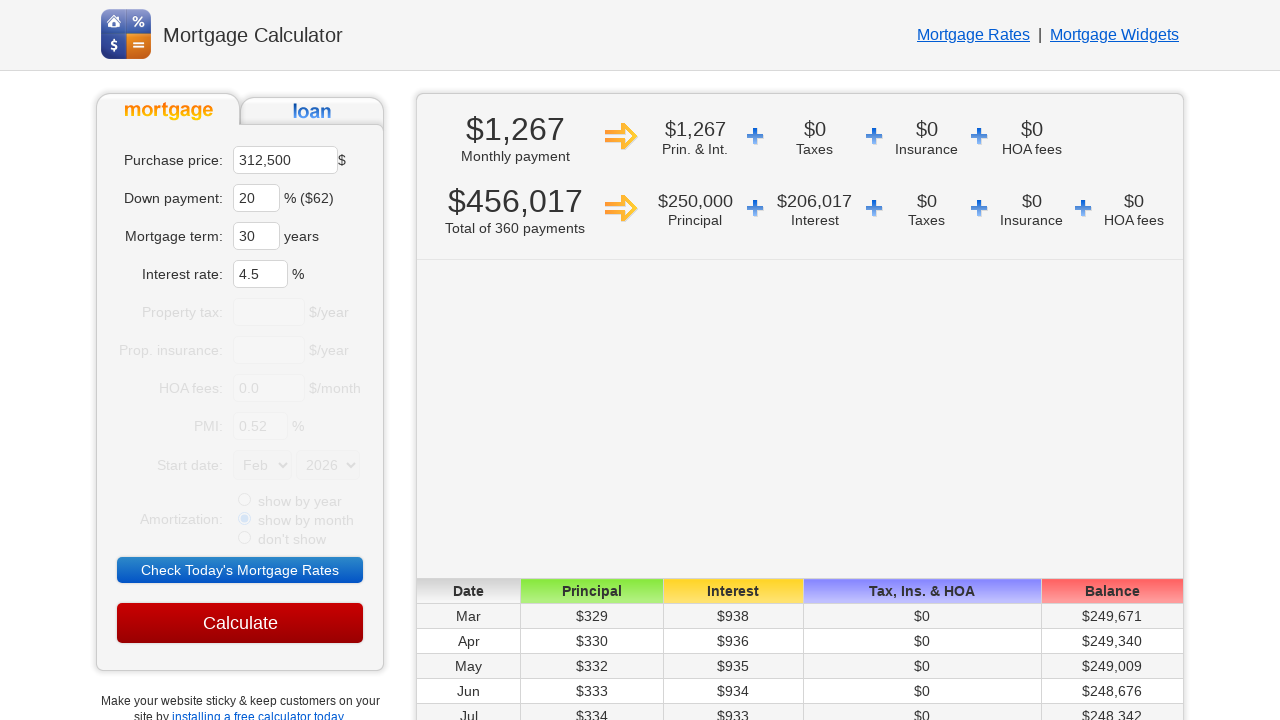

Selected 'Aug' from start month dropdown on select[name='sm']
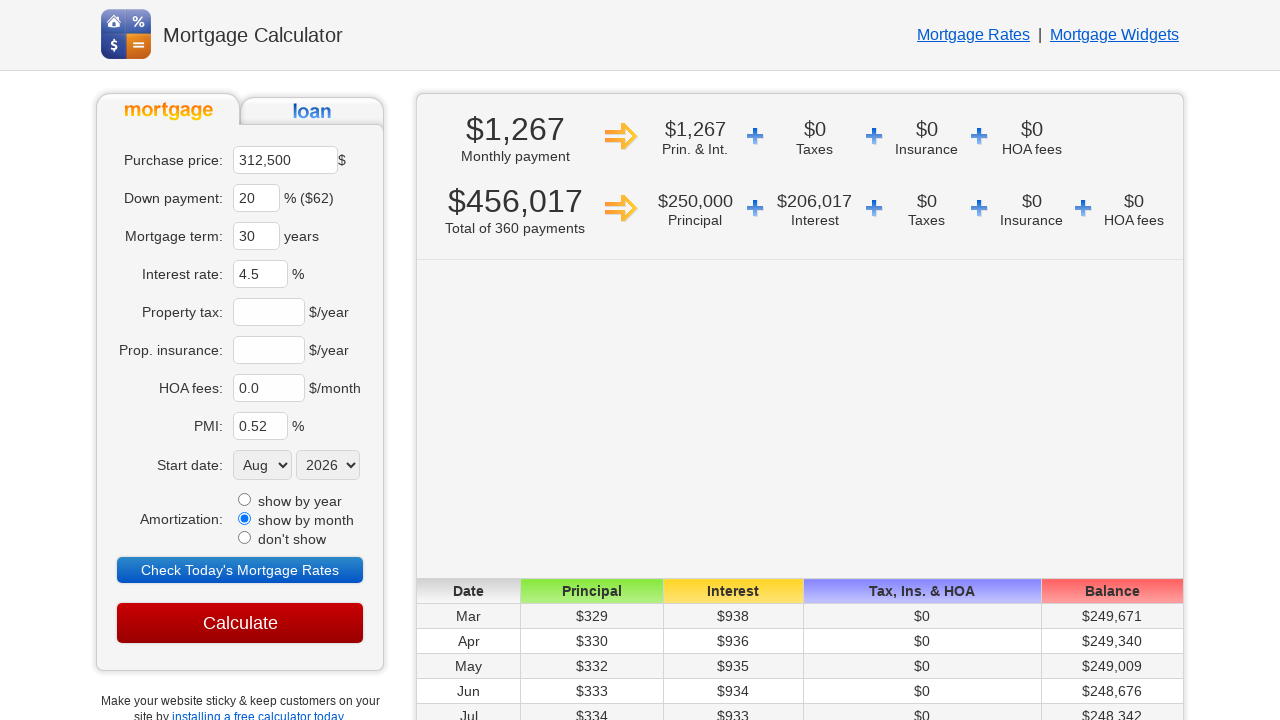

Selected '2027' from start year dropdown on select[name='sy']
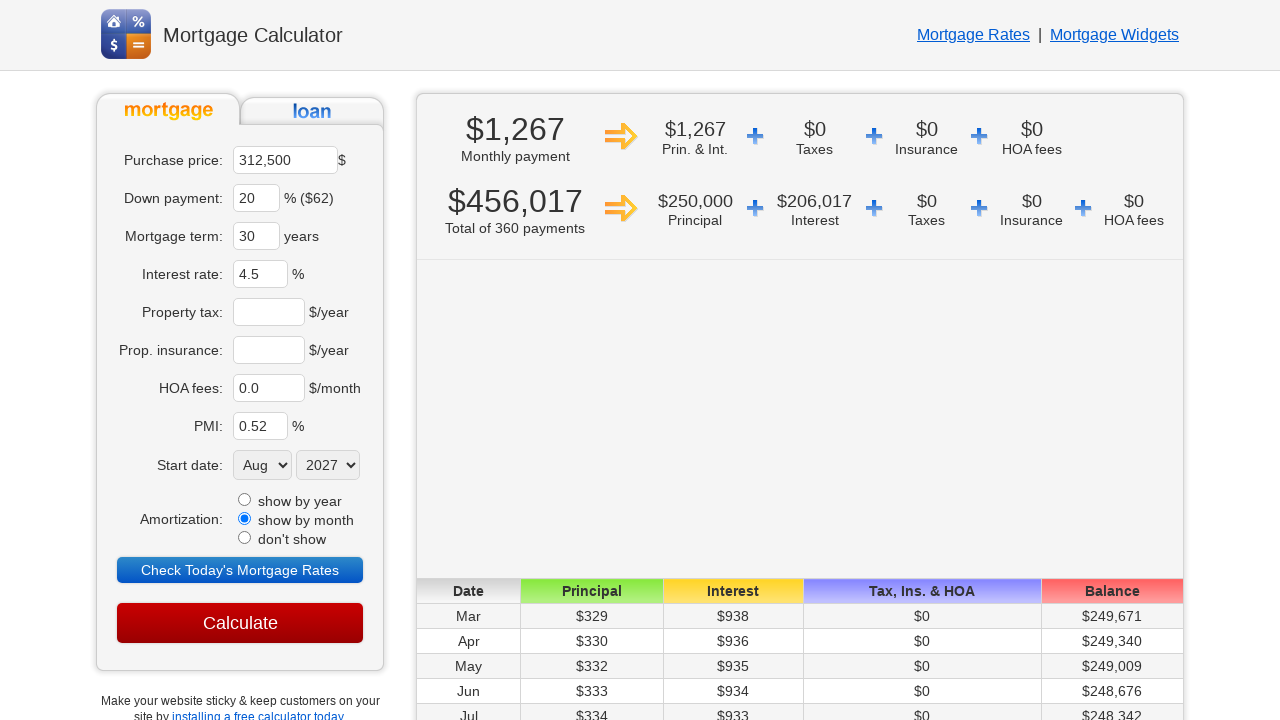

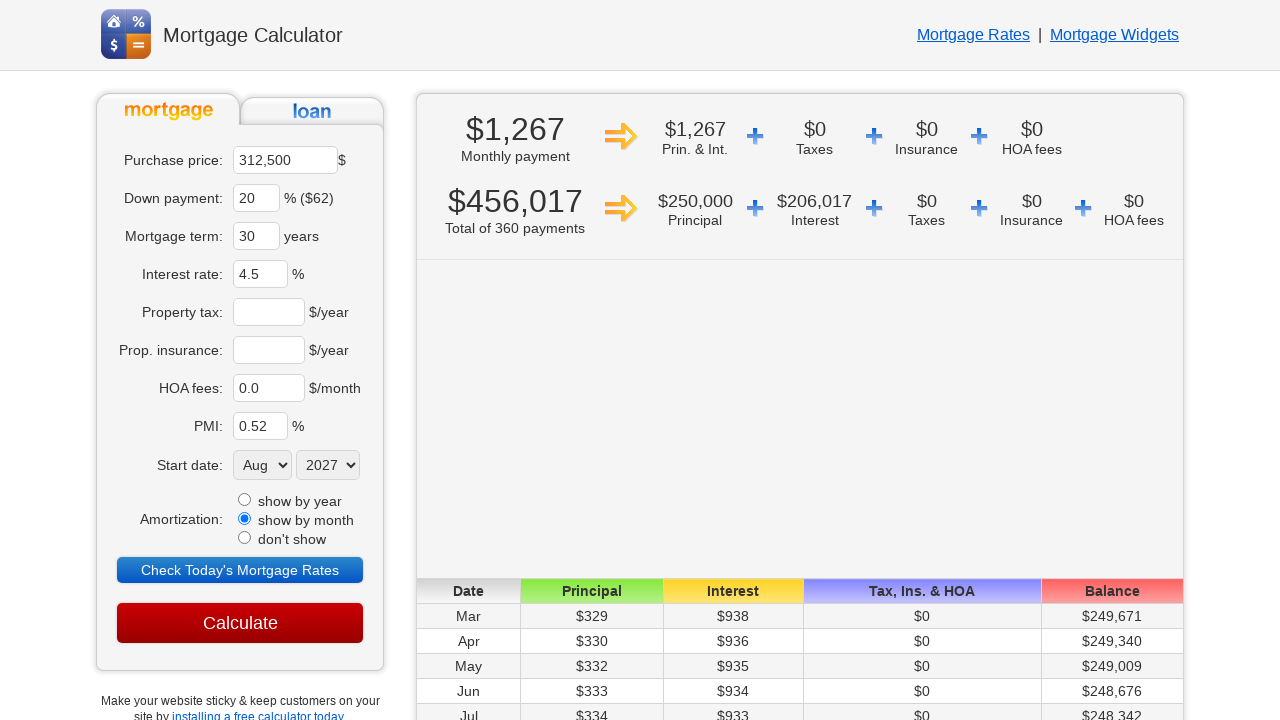